Tests dropdown menu functionality by clicking the dropdown button and selecting the autocomplete option from the dropdown menu.

Starting URL: https://formy-project.herokuapp.com/dropdown

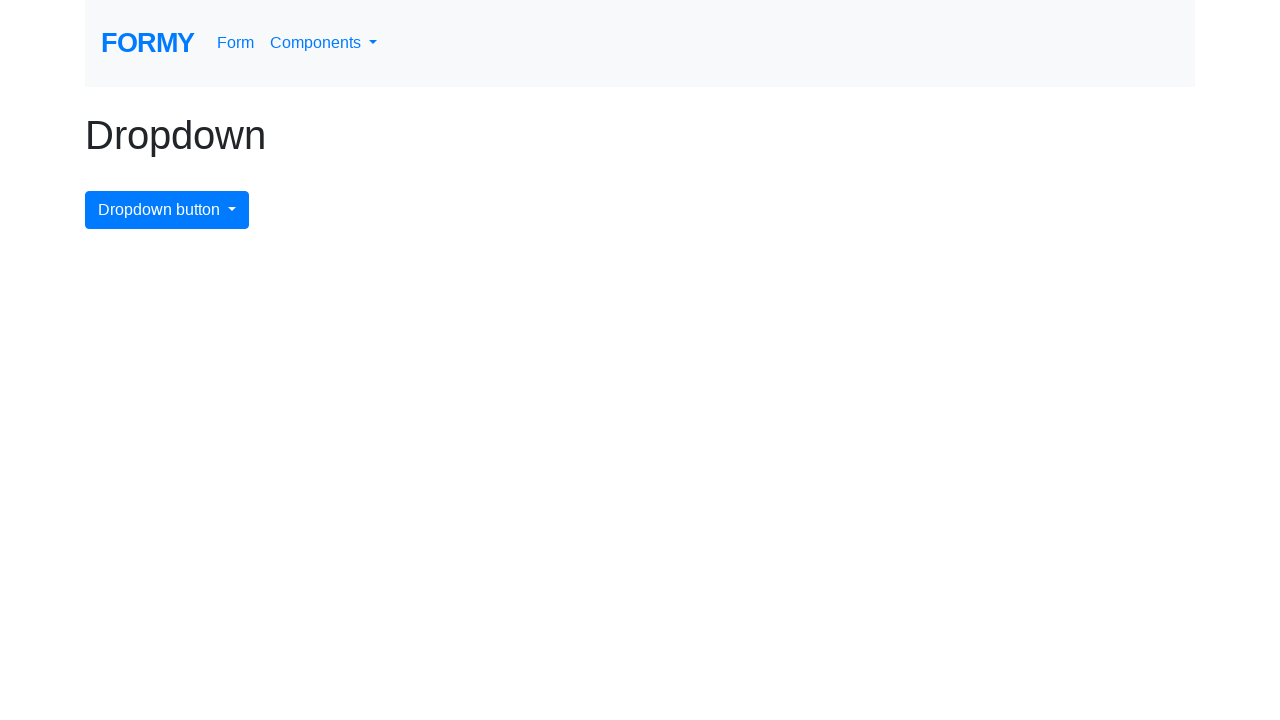

Clicked dropdown button to open the menu at (167, 210) on #dropdownMenuButton
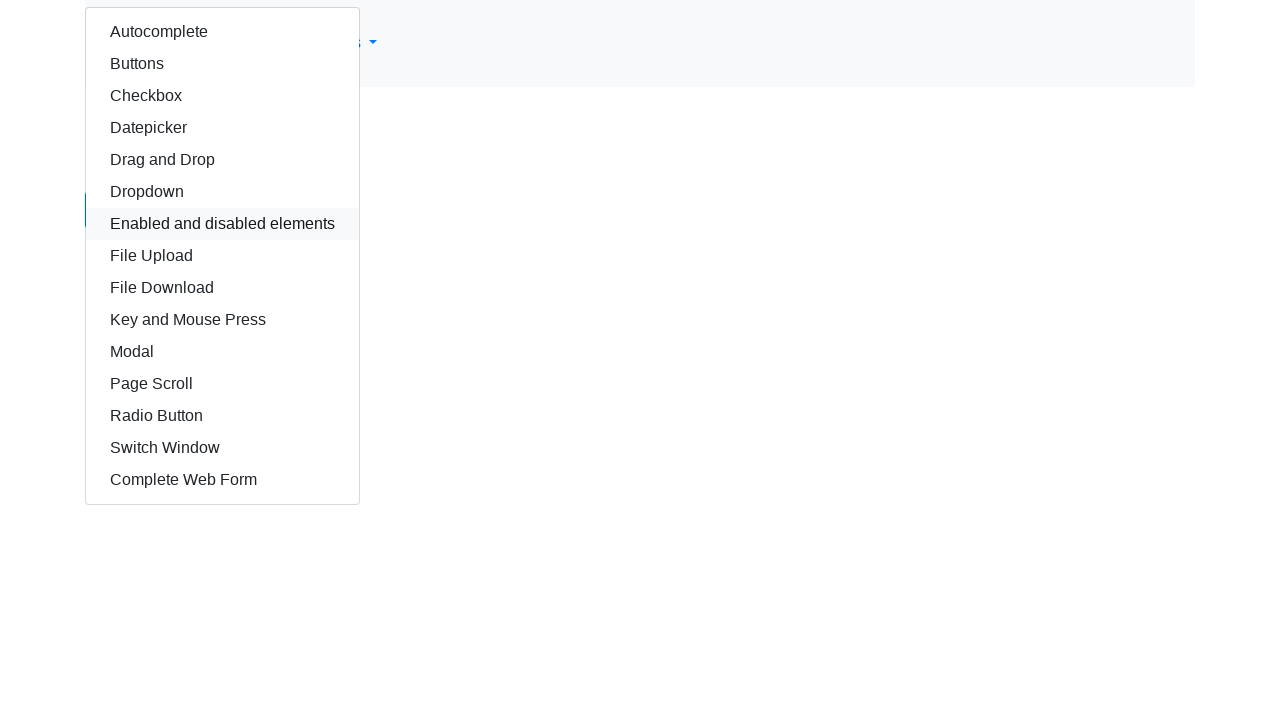

Selected autocomplete option from dropdown menu at (222, 32) on #autocomplete
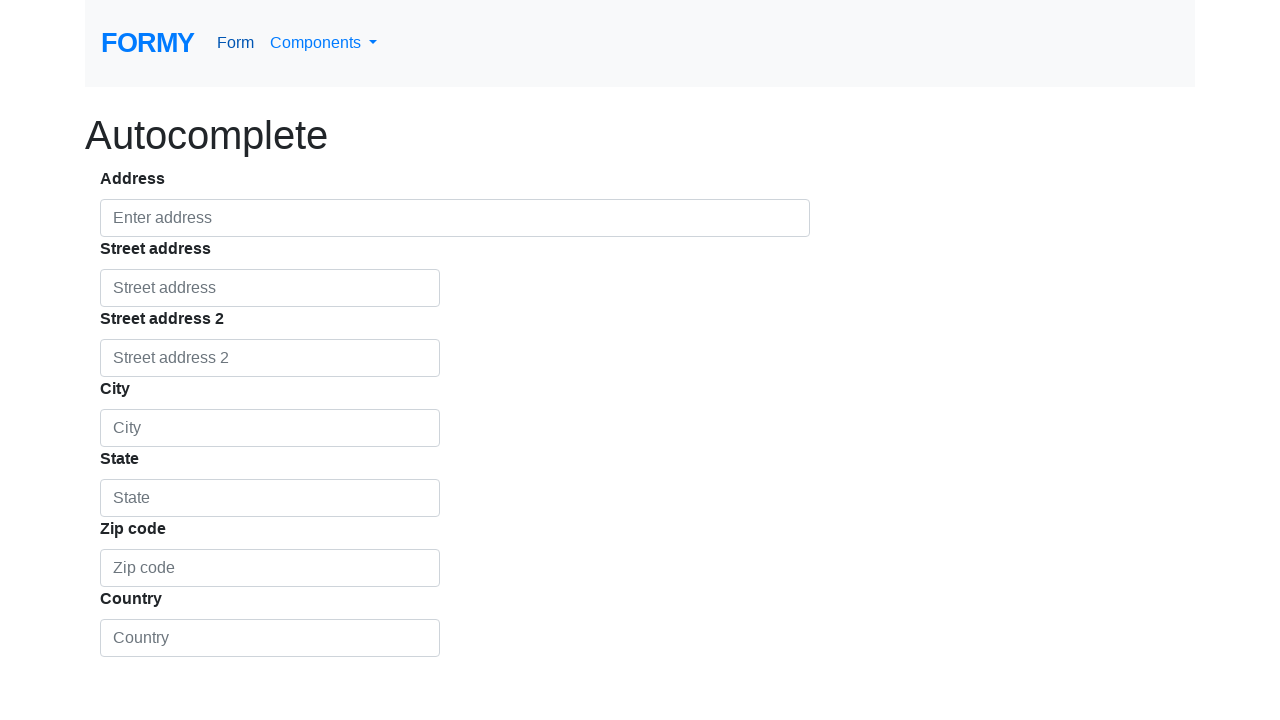

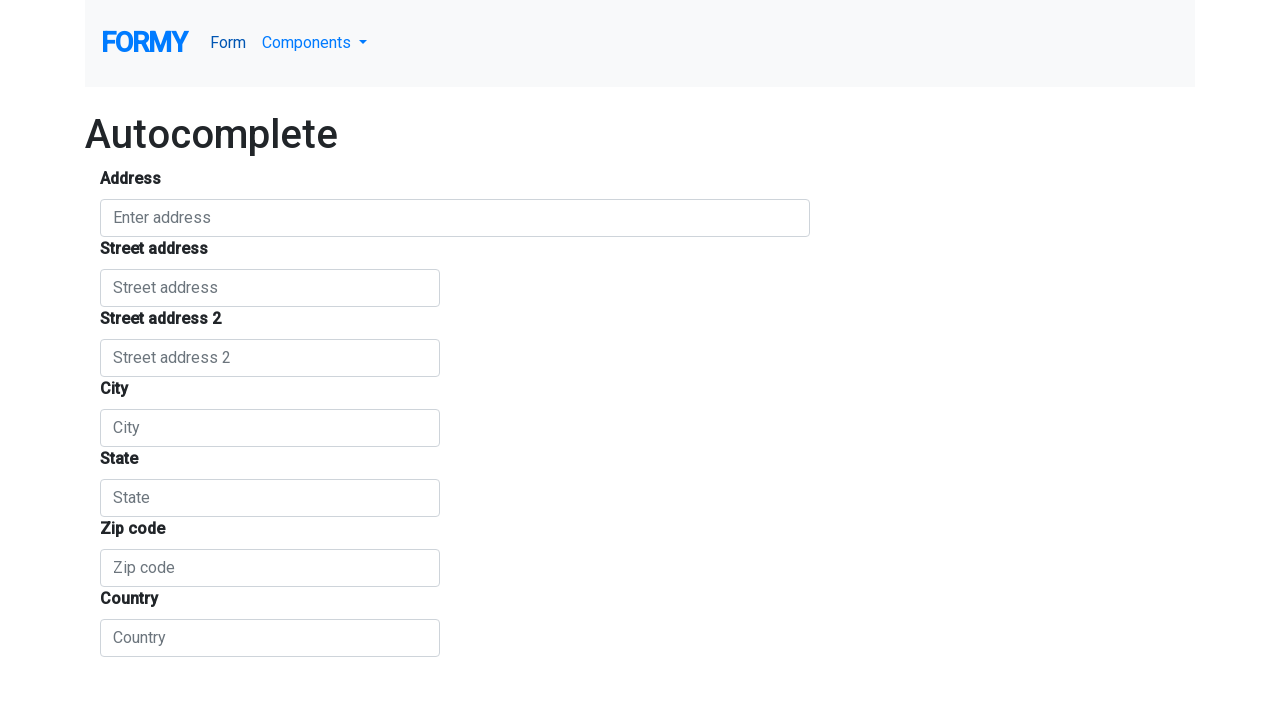